Tests JavaScript confirm box interaction by clicking a button within an iframe, dismissing the confirm dialog, and verifying the result message

Starting URL: https://www.w3schools.com/js/tryit.asp?filename=tryjs_confirm

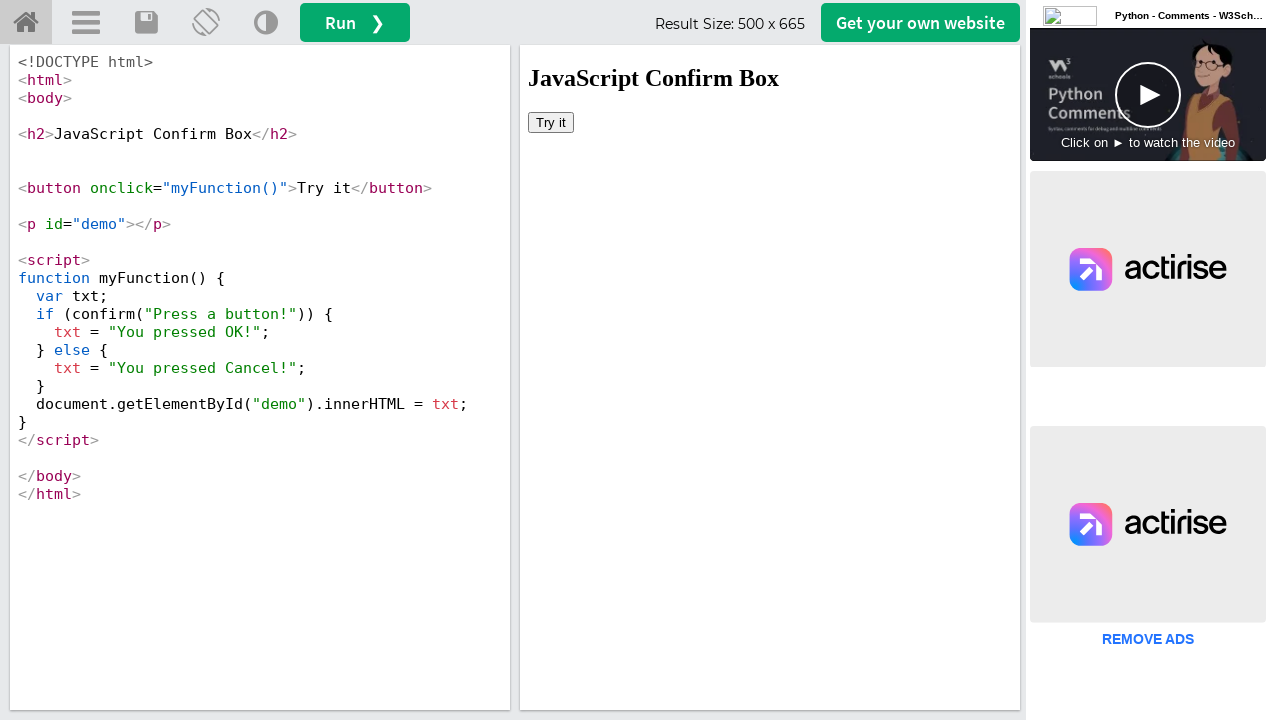

Located iframe#iframeResult containing the demo
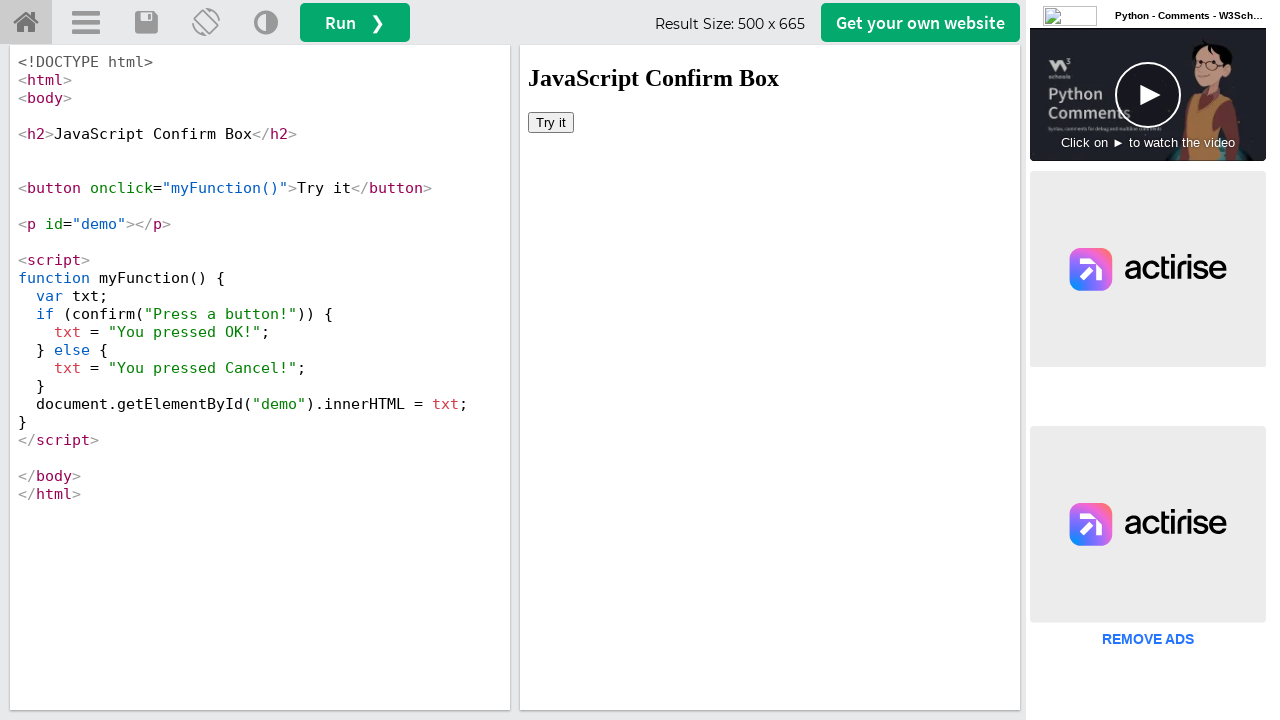

Clicked 'Try it' button to trigger JavaScript confirm box at (551, 122) on iframe#iframeResult >> internal:control=enter-frame >> button:has-text('Try it')
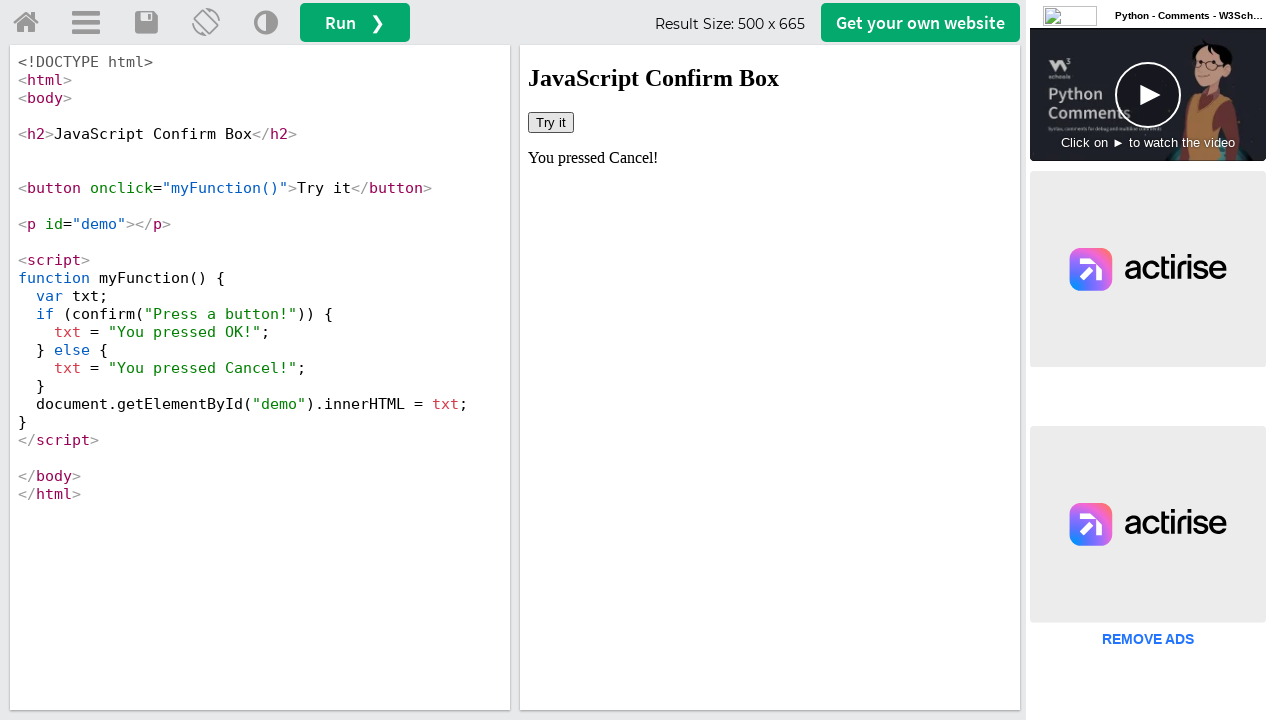

Set up dialog handler to dismiss confirm dialog
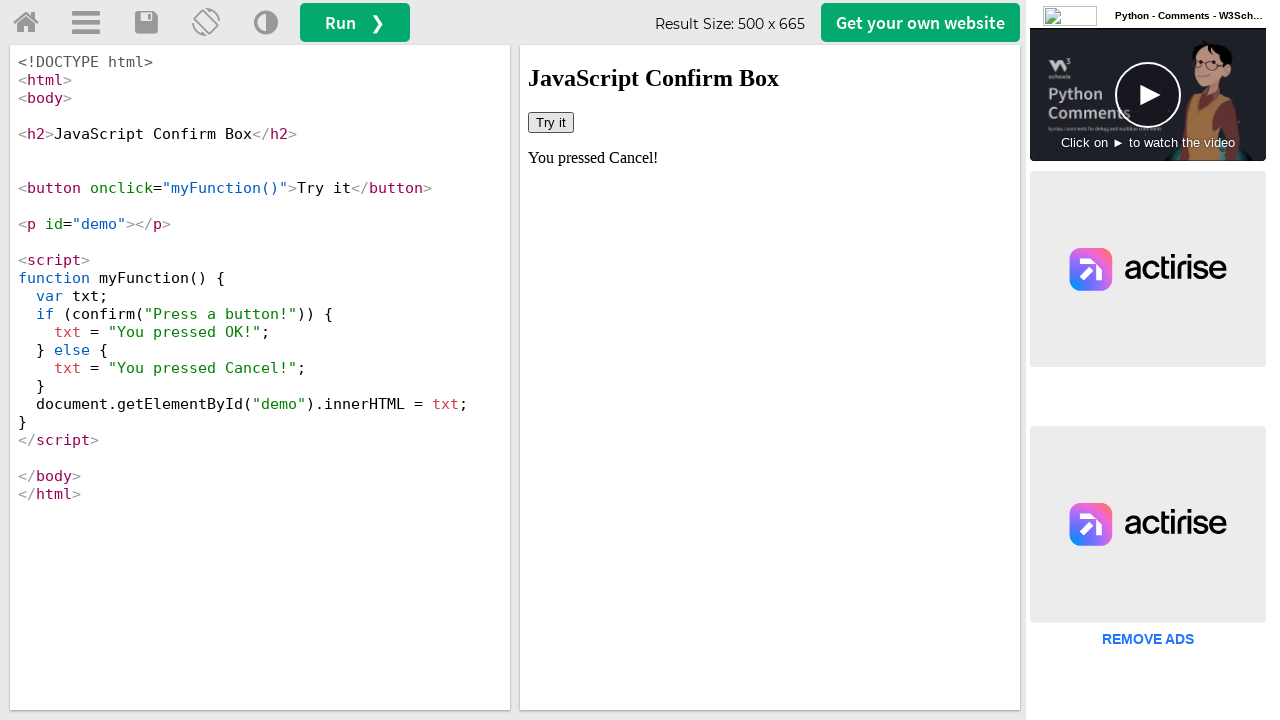

Retrieved result message text from #demo element after dismissing confirm dialog
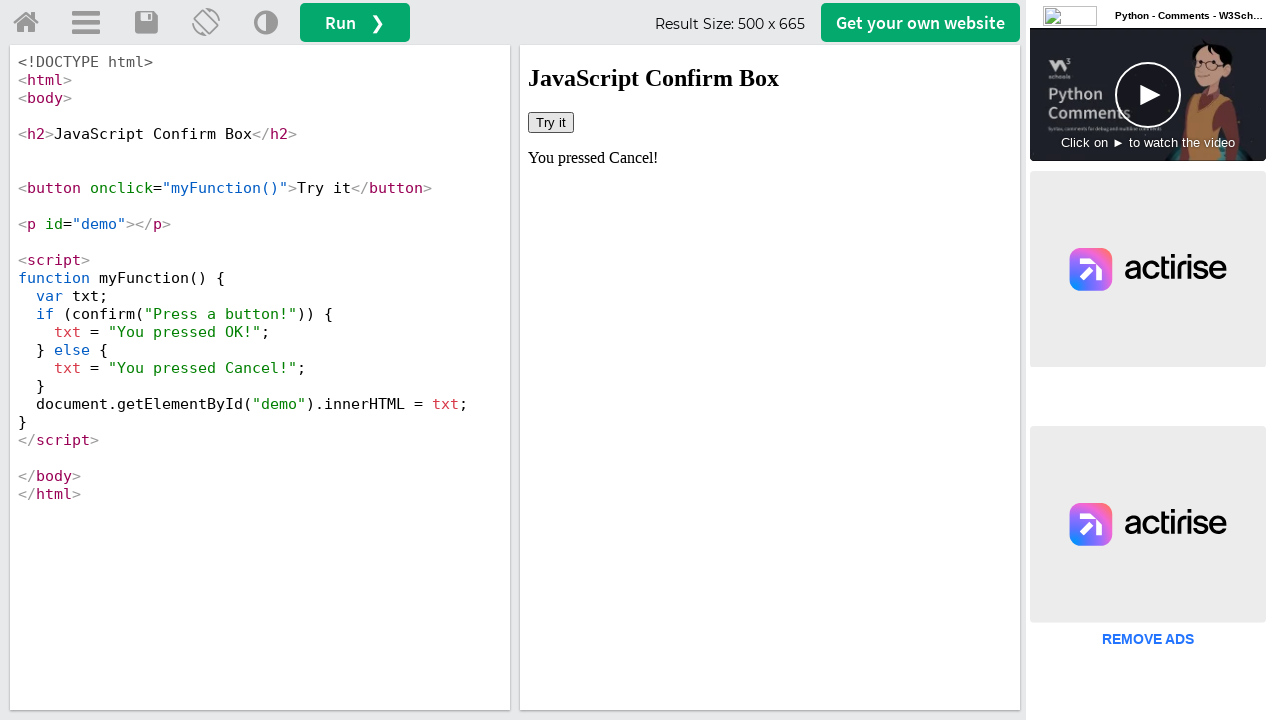

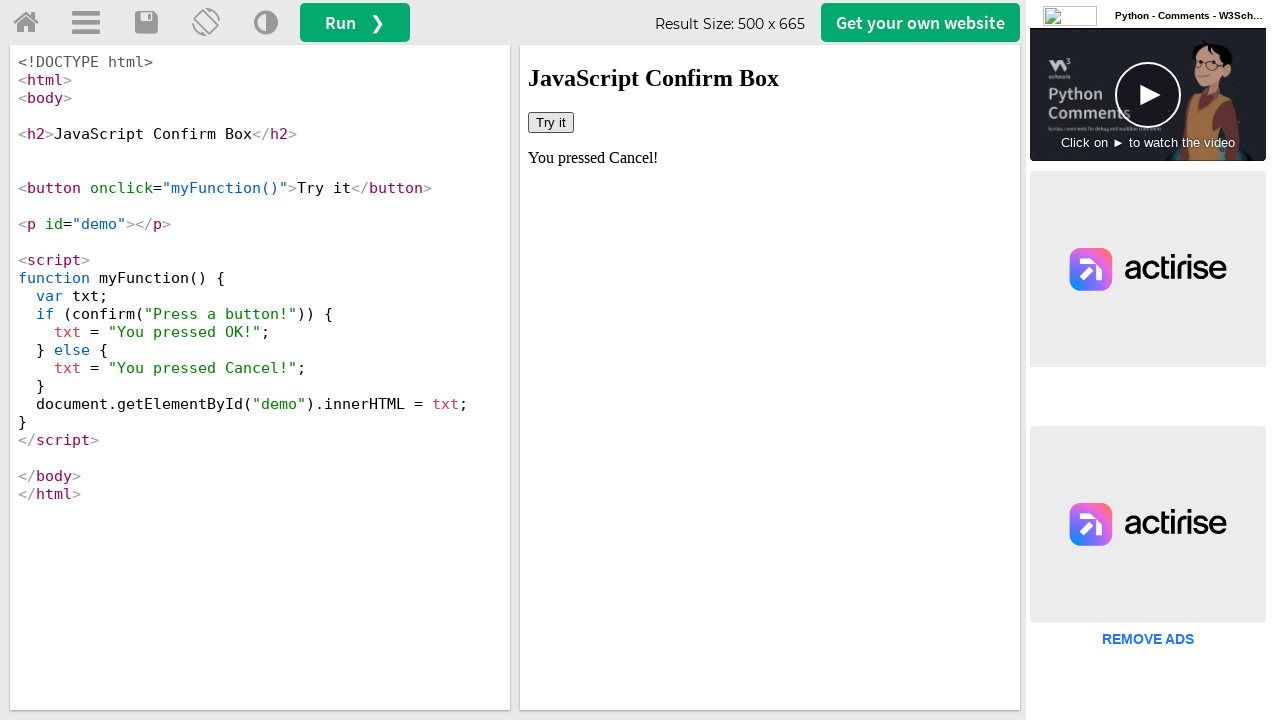